Tests mouse hover functionality by hovering over a "mousehover" element to reveal a dropdown menu, then clicking the "Reload" link from the revealed menu.

Starting URL: https://www.rahulshettyacademy.com/AutomationPractice/

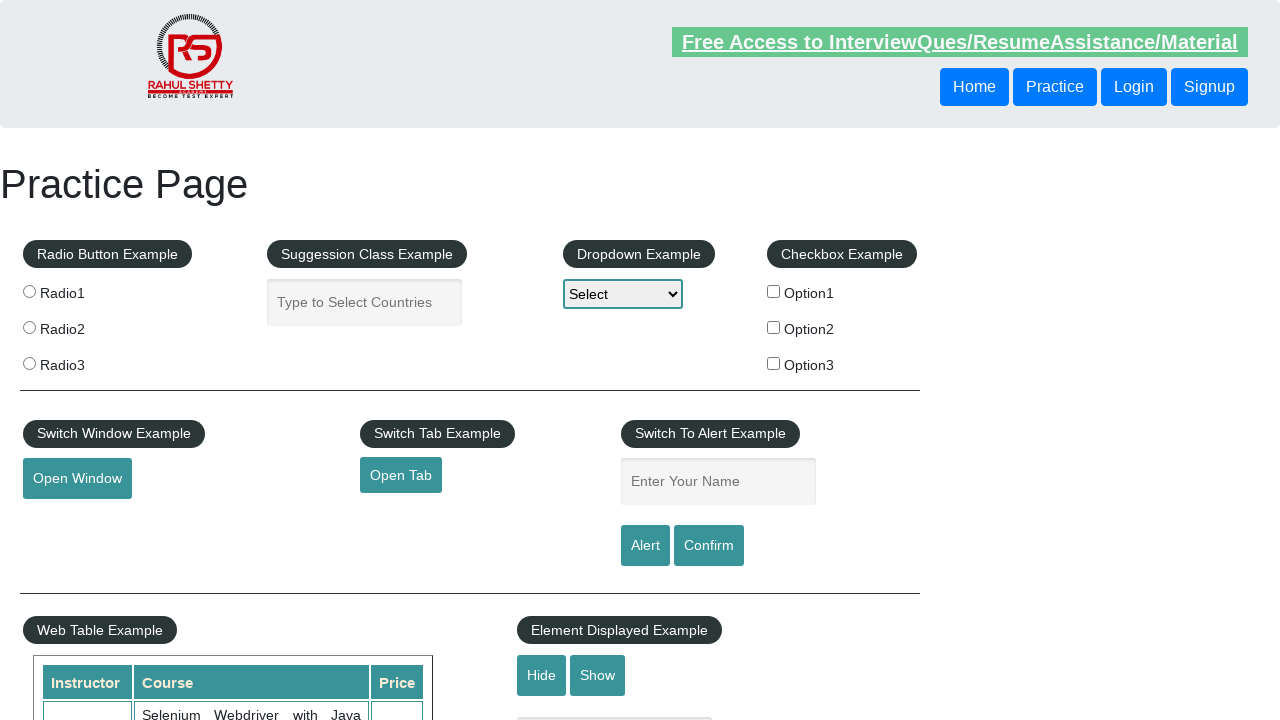

Navigated to Rahul Shetty Academy AutomationPractice page
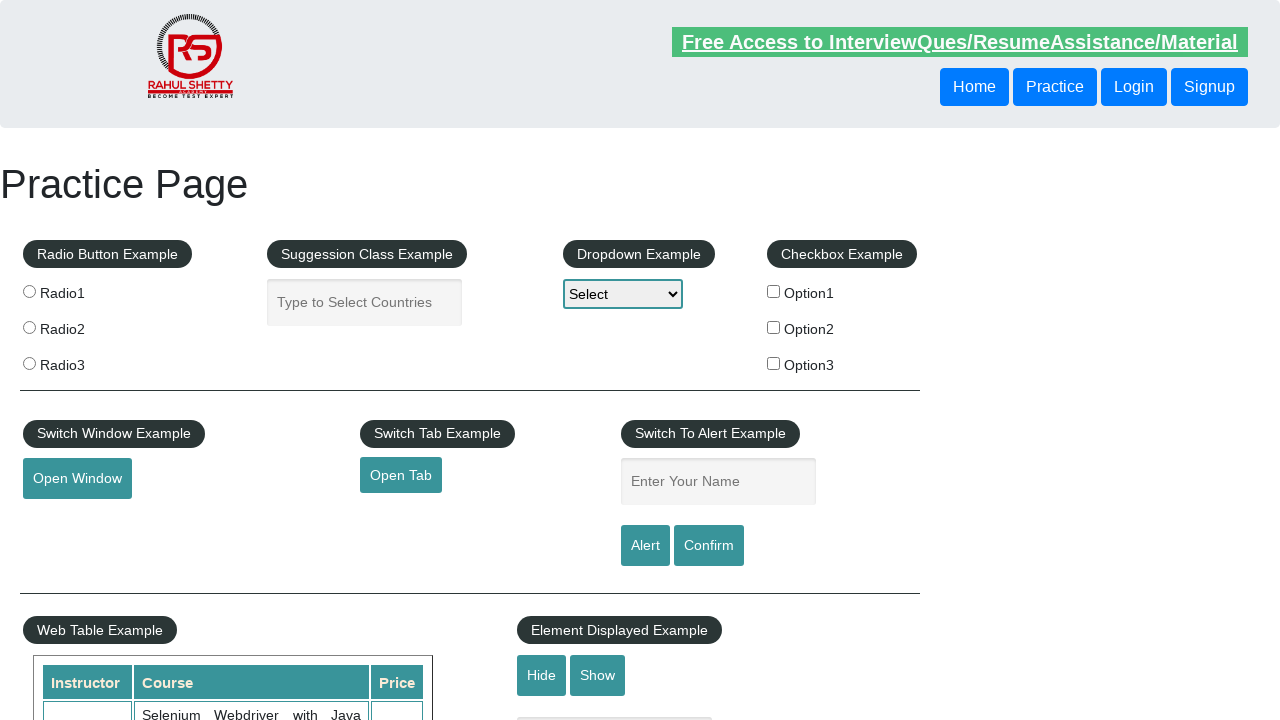

Hovered over mousehover element to reveal dropdown menu at (83, 361) on #mousehover
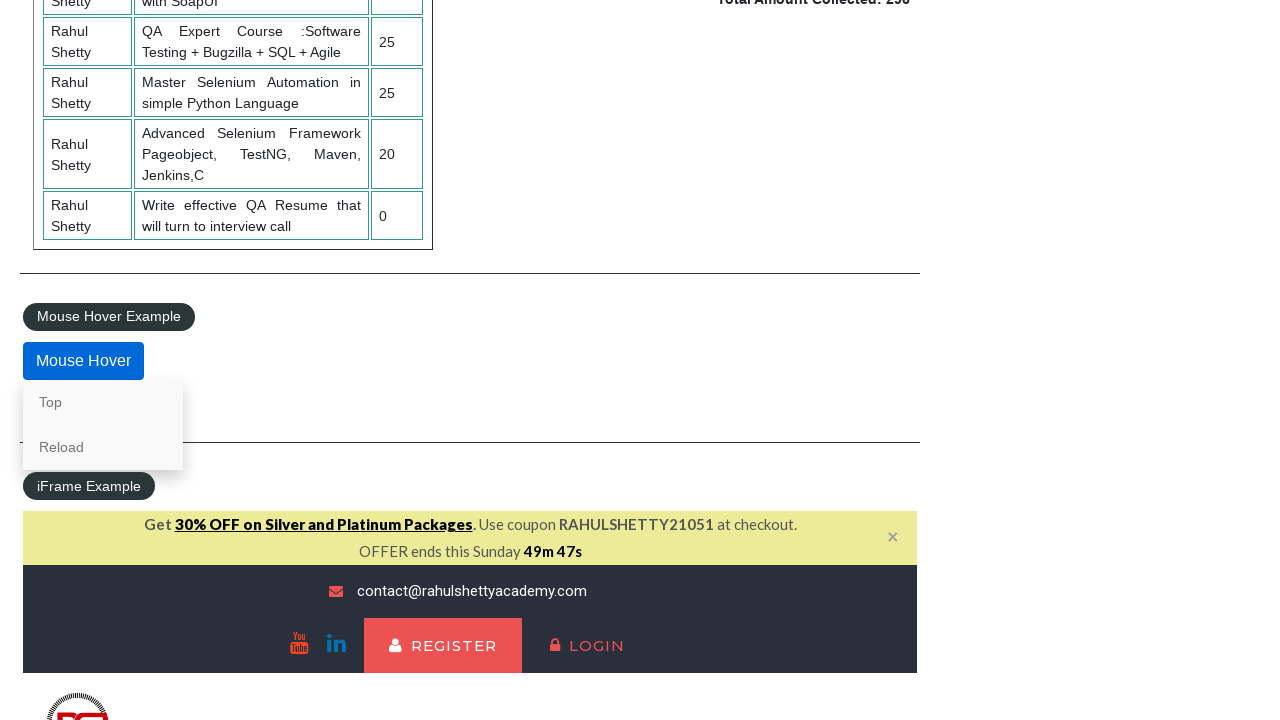

Clicked Reload link from dropdown menu at (103, 447) on a:text('Reload')
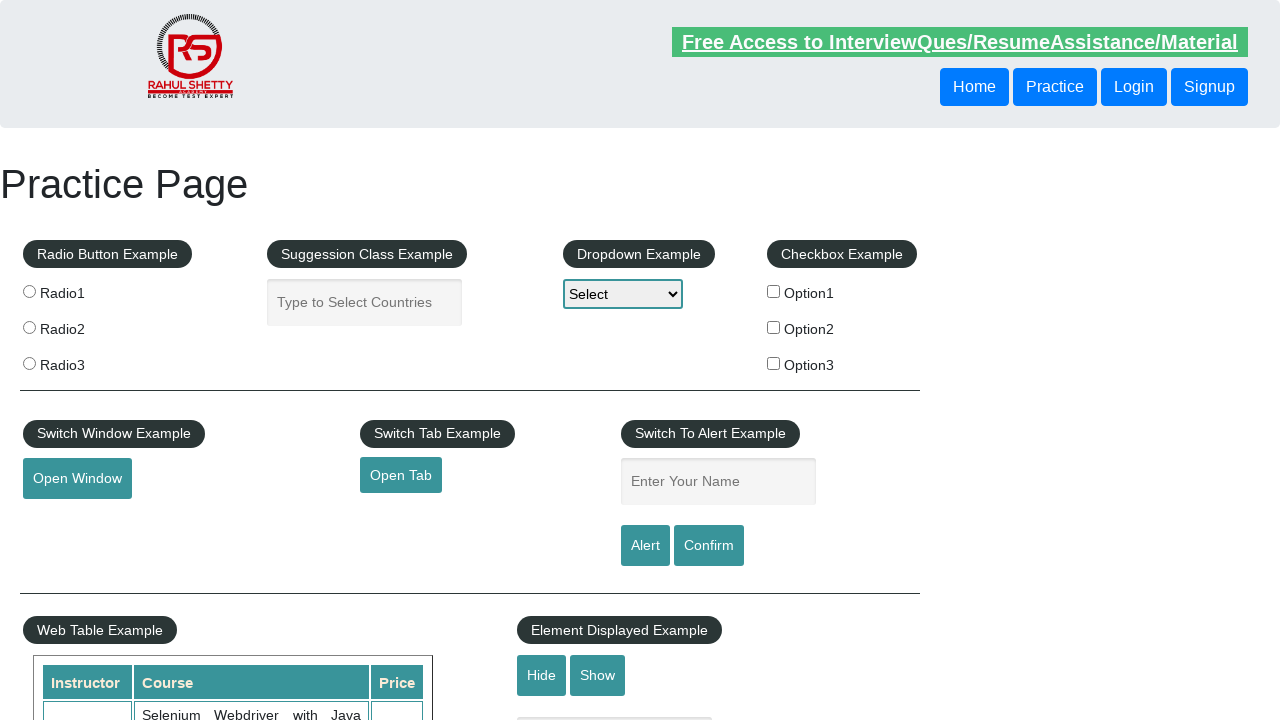

Page finished reloading
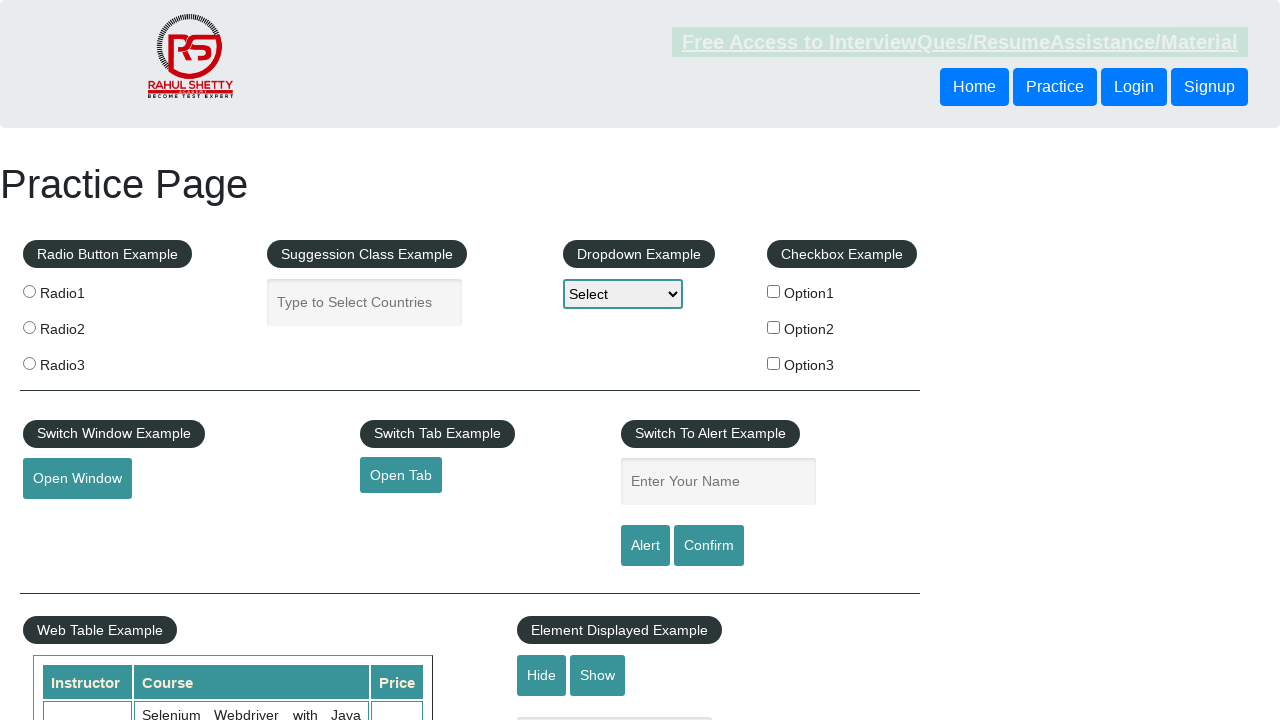

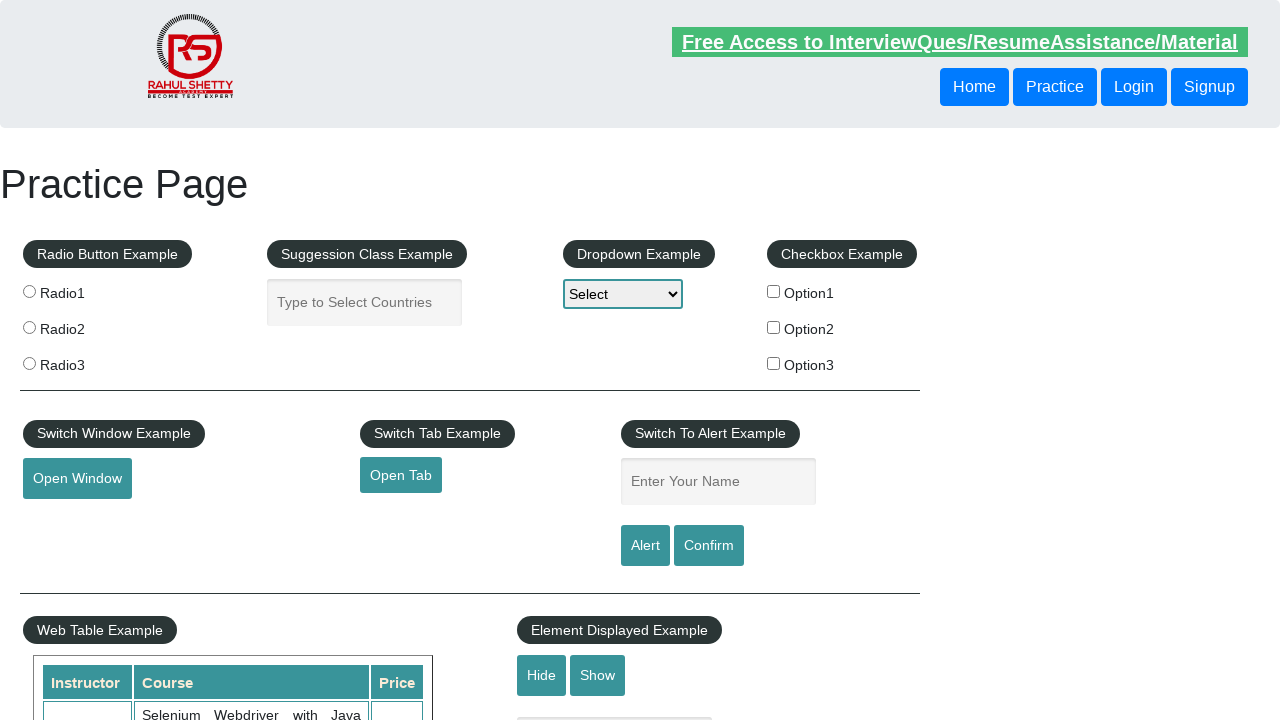